Tests jQuery UI custom dropdown by selecting multiple numeric values (5, 15, 19, 3) and verifying each selection is displayed correctly.

Starting URL: https://jqueryui.com/resources/demos/selectmenu/default.html

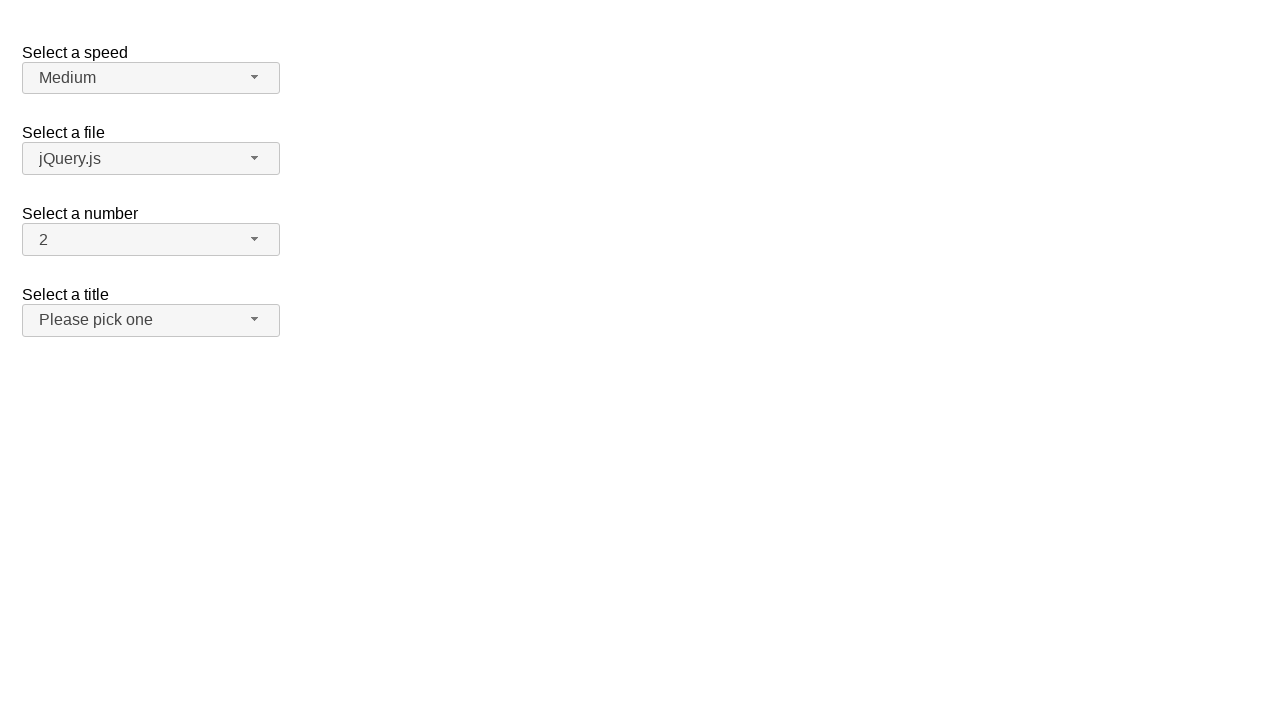

Clicked dropdown icon to open jQuery UI selectmenu at (255, 239) on span#number-button > span.ui-selectmenu-icon
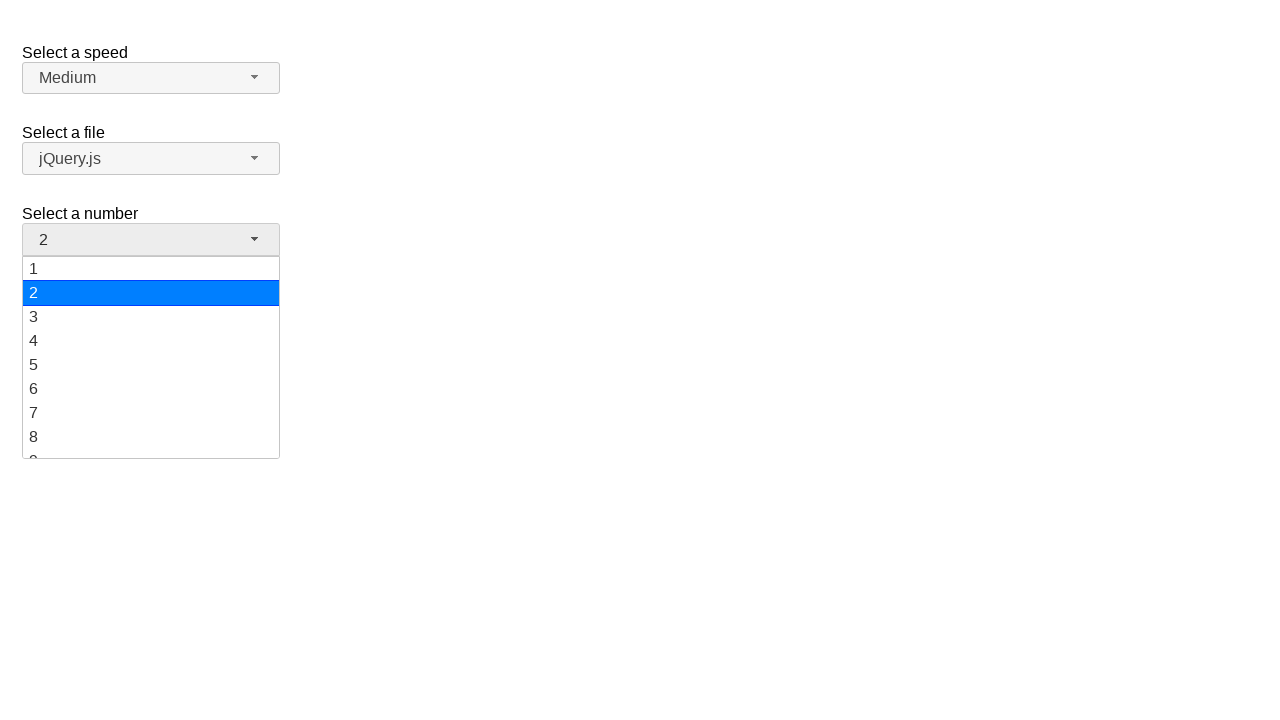

Dropdown menu loaded with numeric options
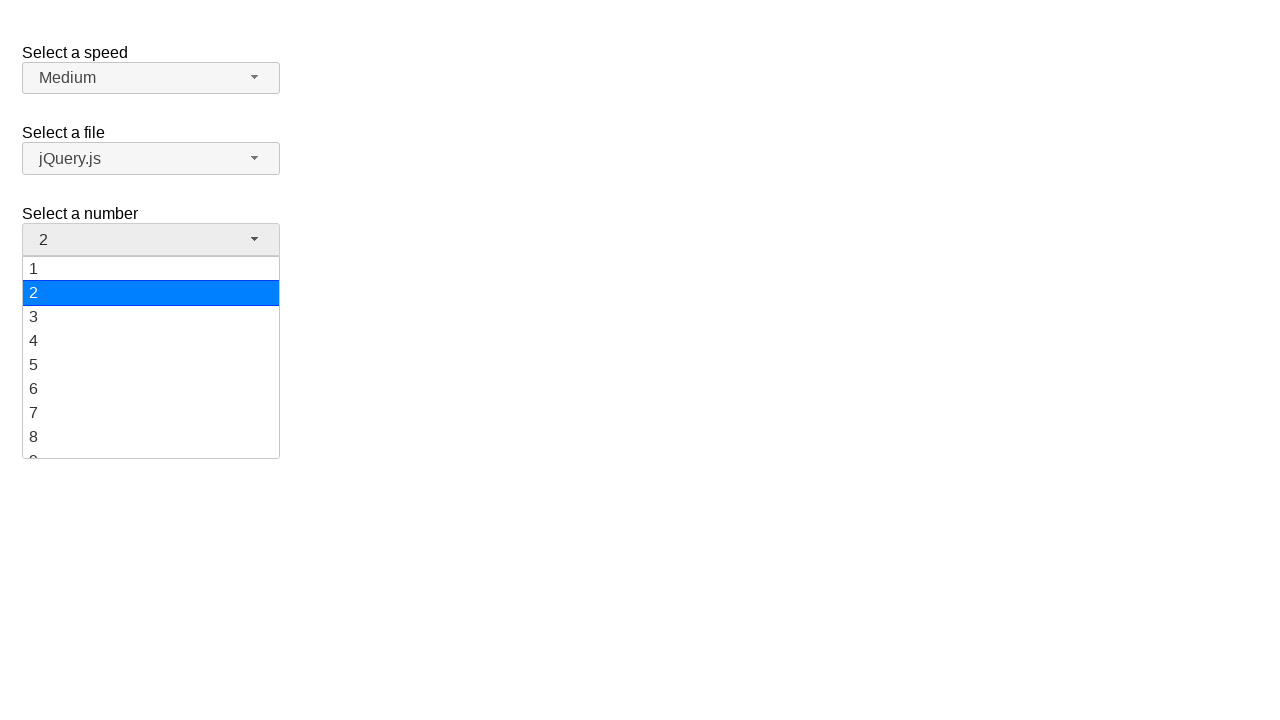

Selected value '5' from dropdown menu at (151, 365) on ul#number-menu div:has-text('5')
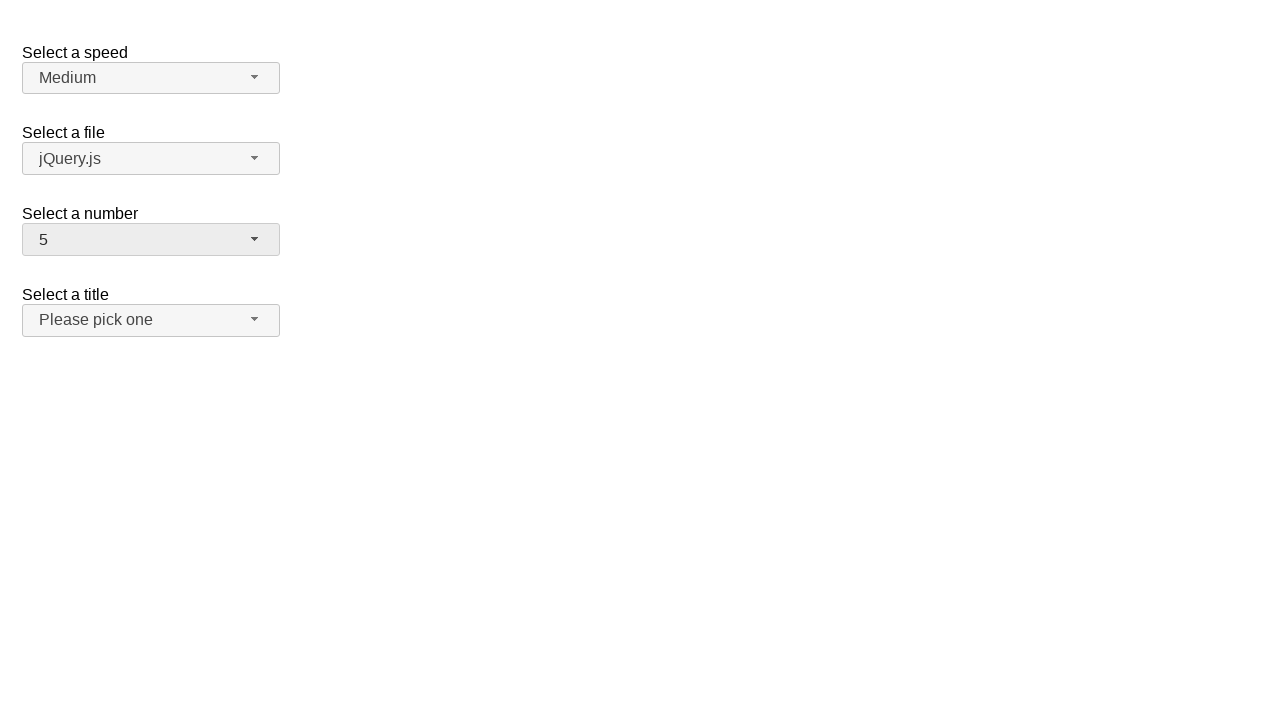

Verified that '5' is displayed in dropdown
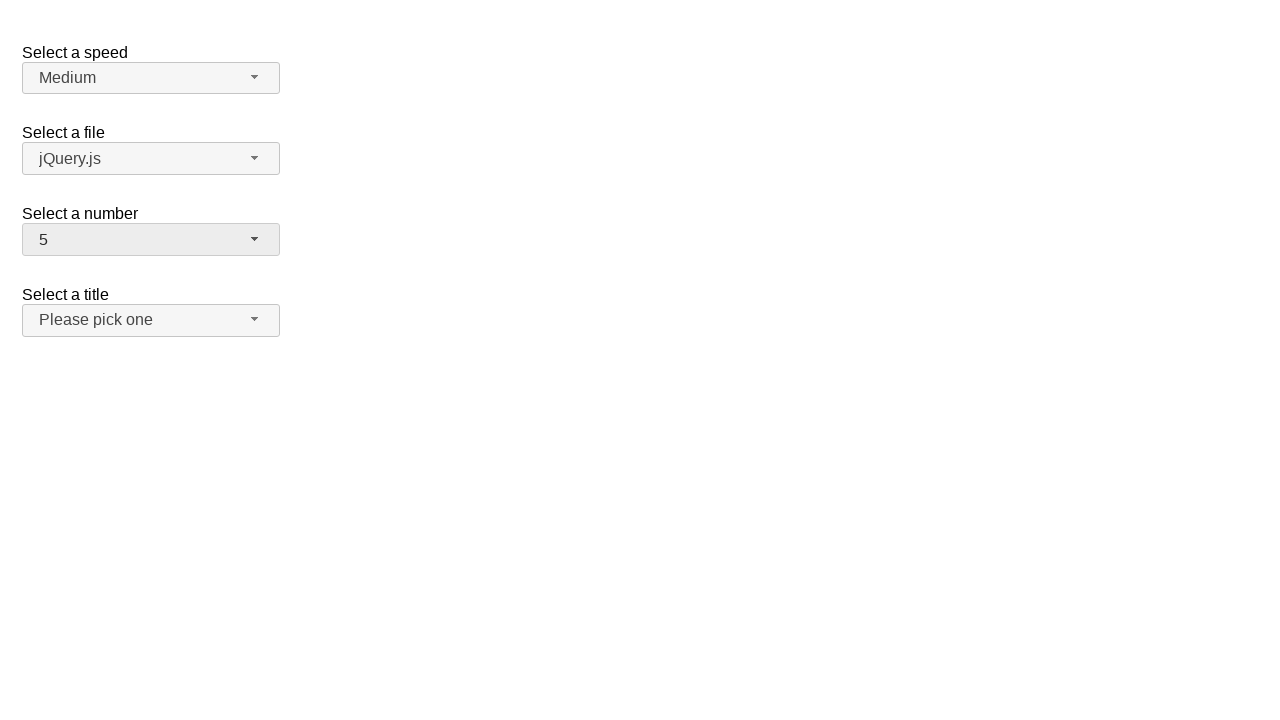

Clicked dropdown icon to open menu for second selection at (255, 239) on span#number-button > span.ui-selectmenu-icon
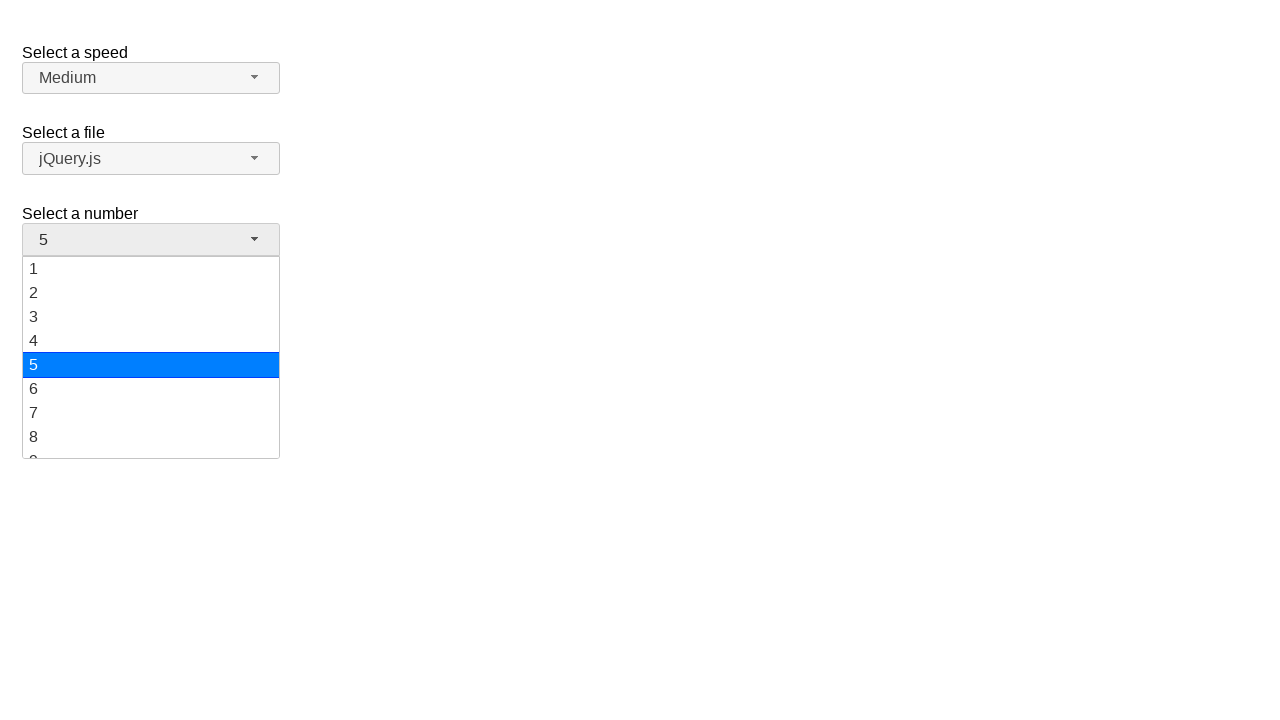

Dropdown menu loaded again
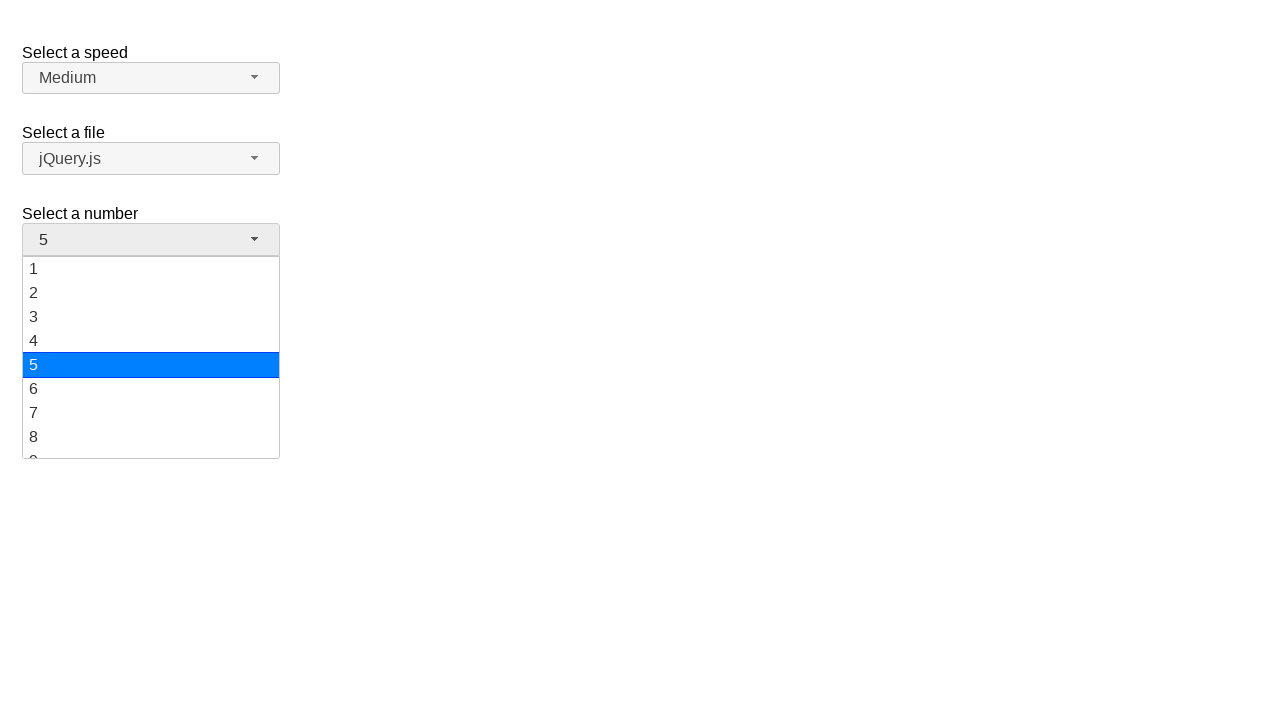

Selected value '15' from dropdown menu at (151, 357) on ul#number-menu div:has-text('15')
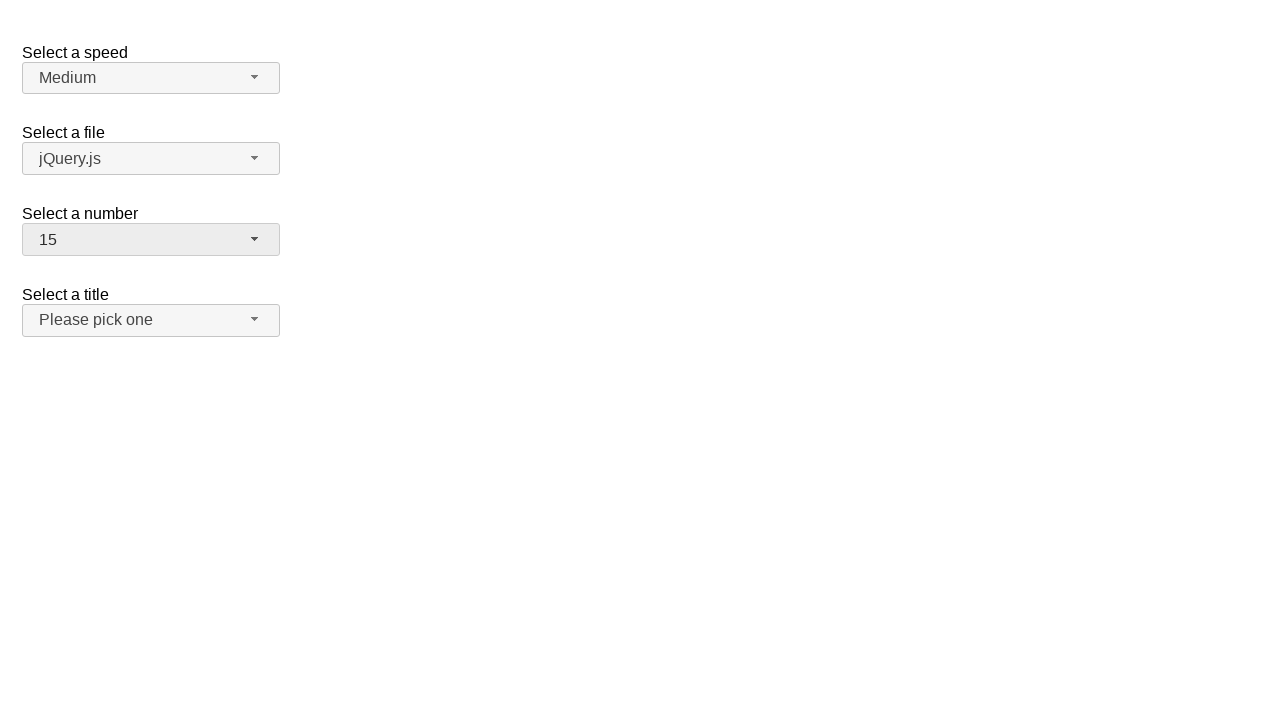

Verified that '15' is displayed in dropdown
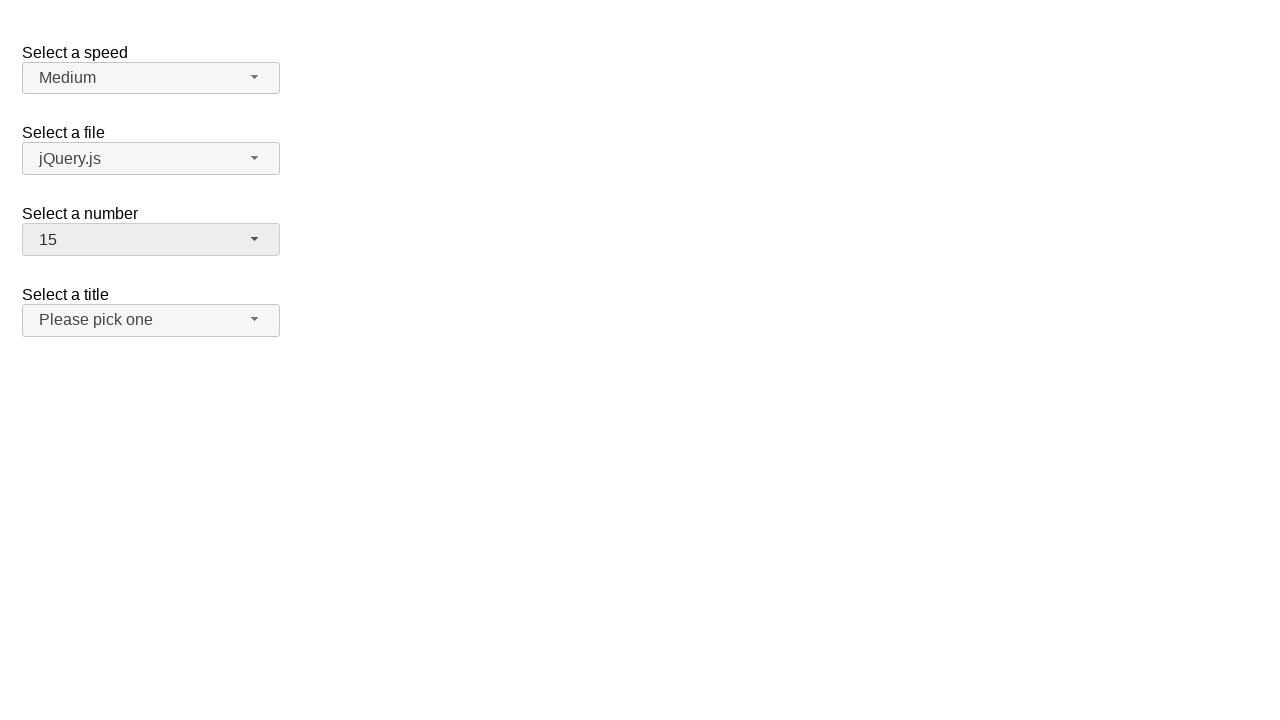

Clicked dropdown icon to open menu for third selection at (255, 239) on span#number-button > span.ui-selectmenu-icon
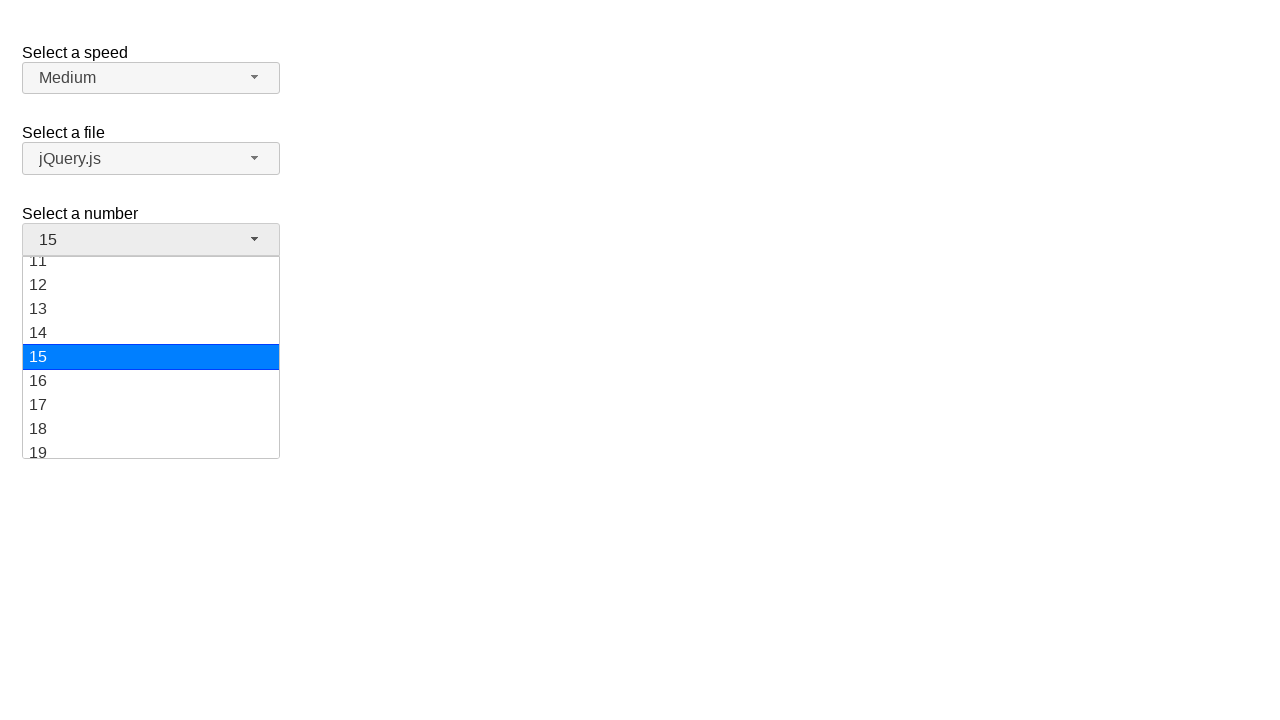

Dropdown menu loaded again
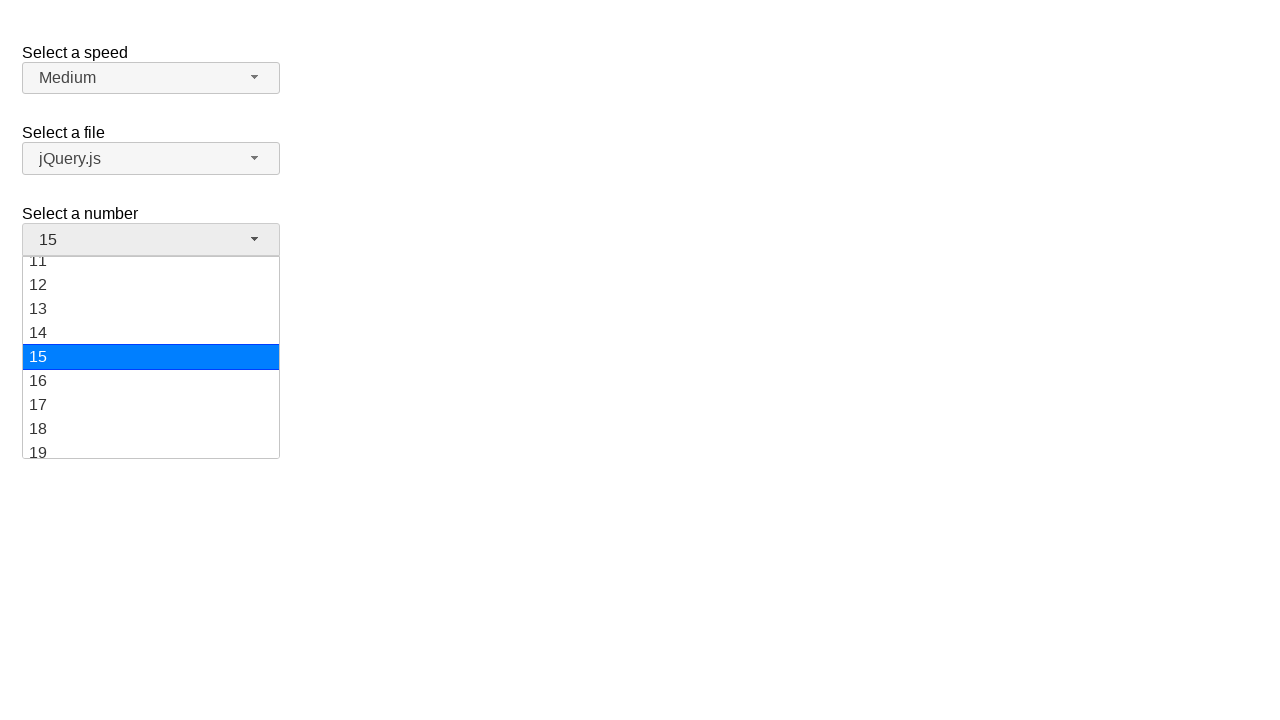

Selected value '19' from dropdown menu at (151, 446) on ul#number-menu div:has-text('19')
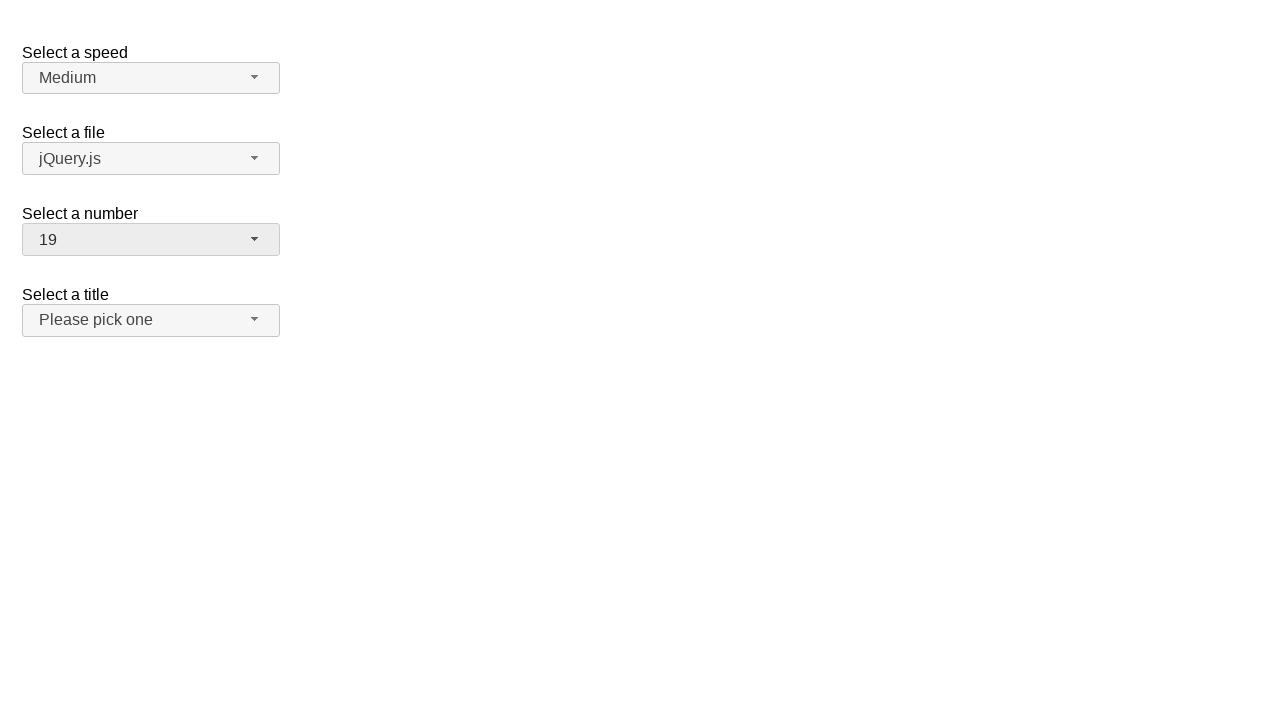

Verified that '19' is displayed in dropdown
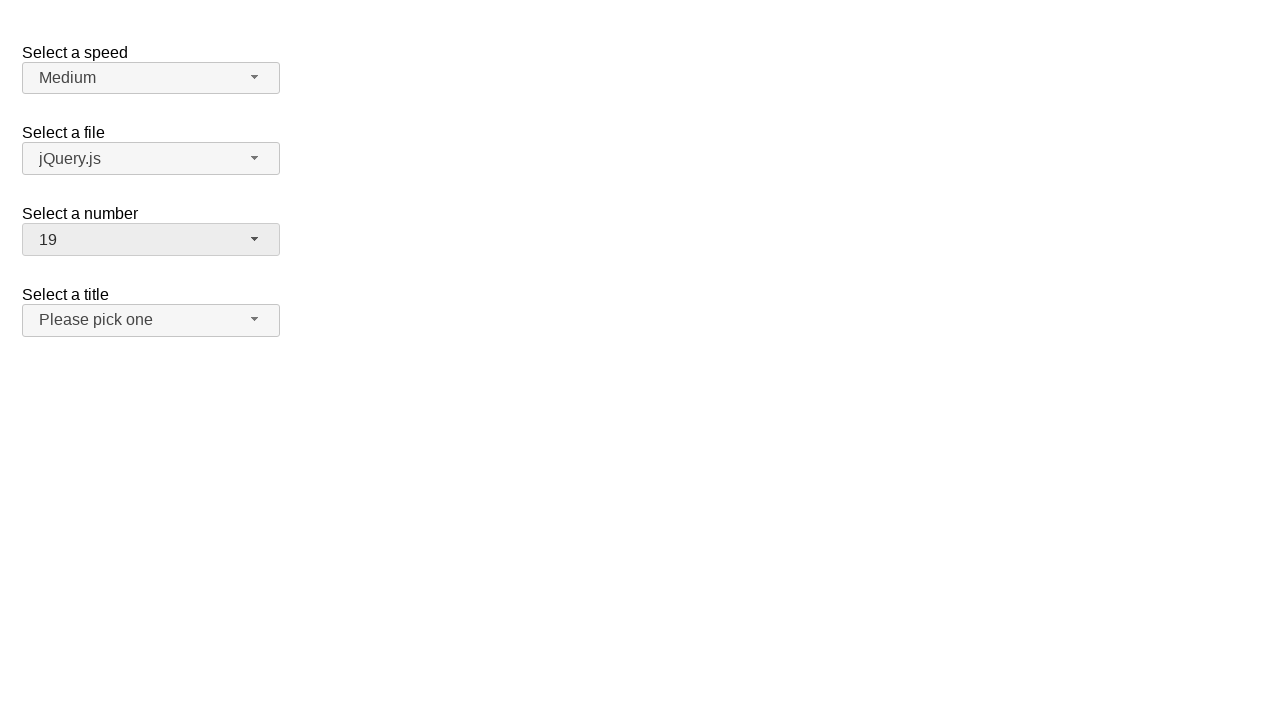

Clicked dropdown icon to open menu for fourth selection at (255, 239) on span#number-button > span.ui-selectmenu-icon
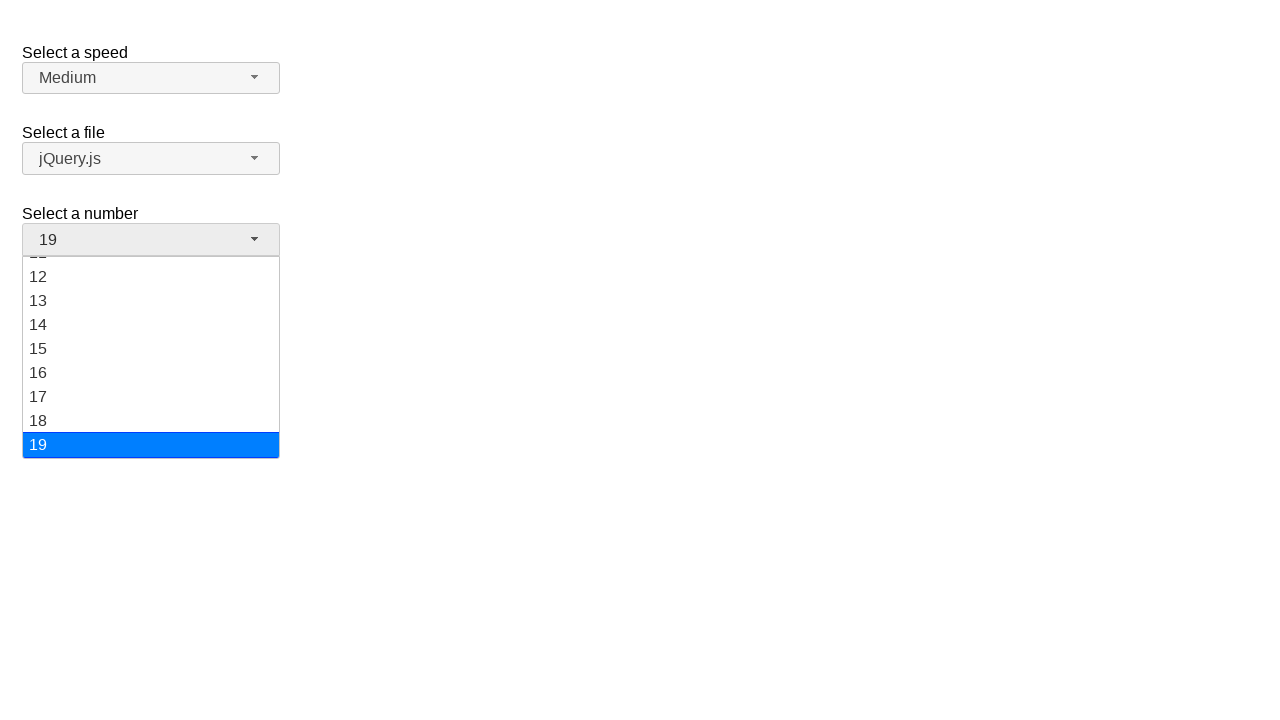

Dropdown menu loaded again
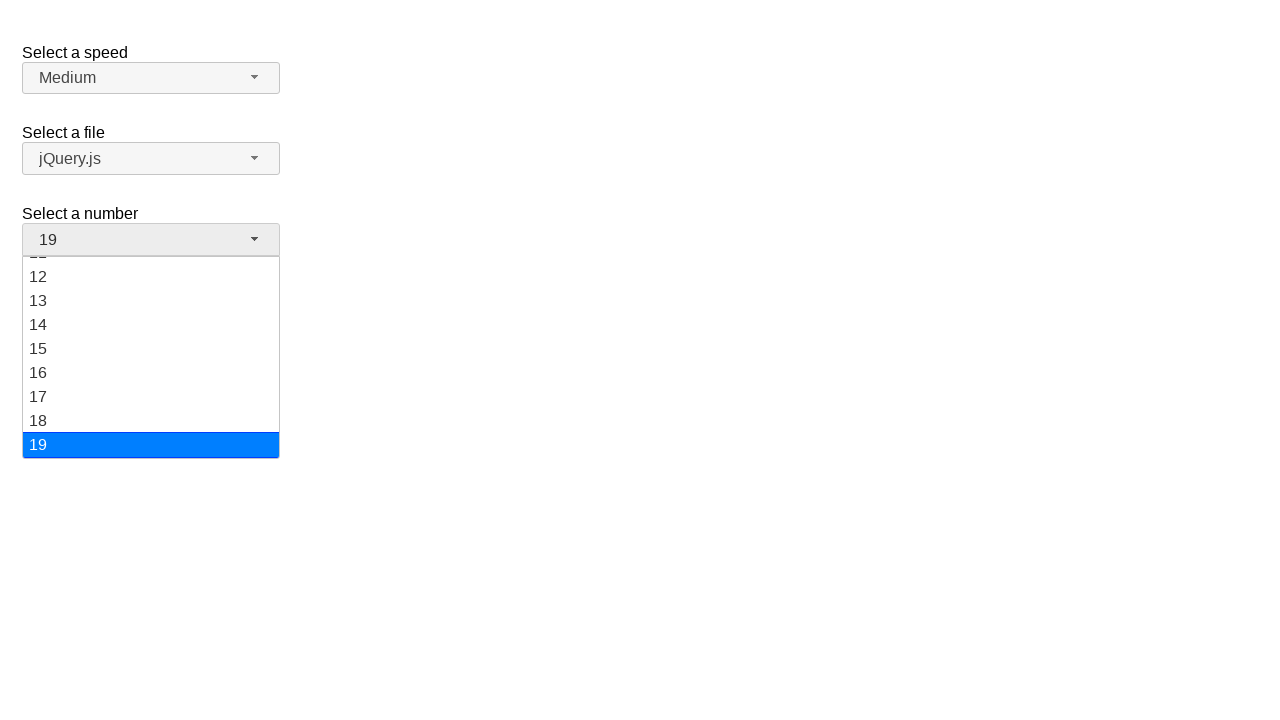

Selected value '3' from dropdown menu at (151, 317) on ul#number-menu div:has-text('3')
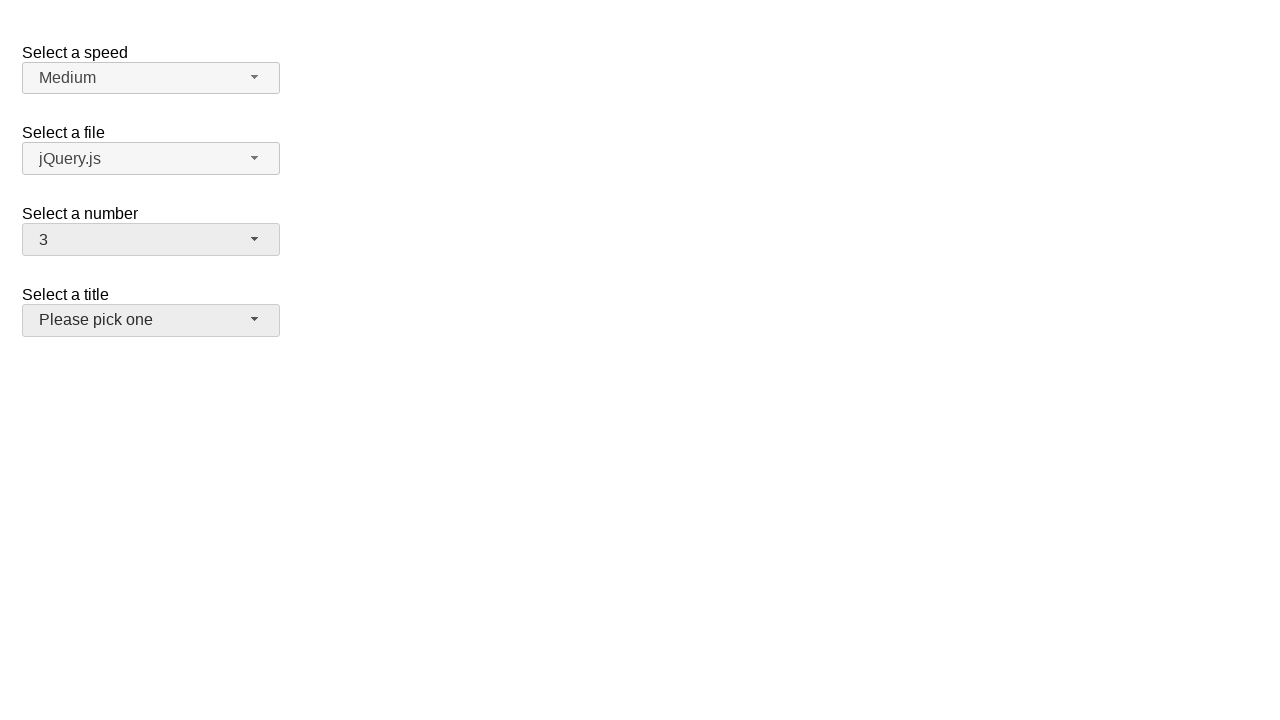

Verified that '3' is displayed in dropdown
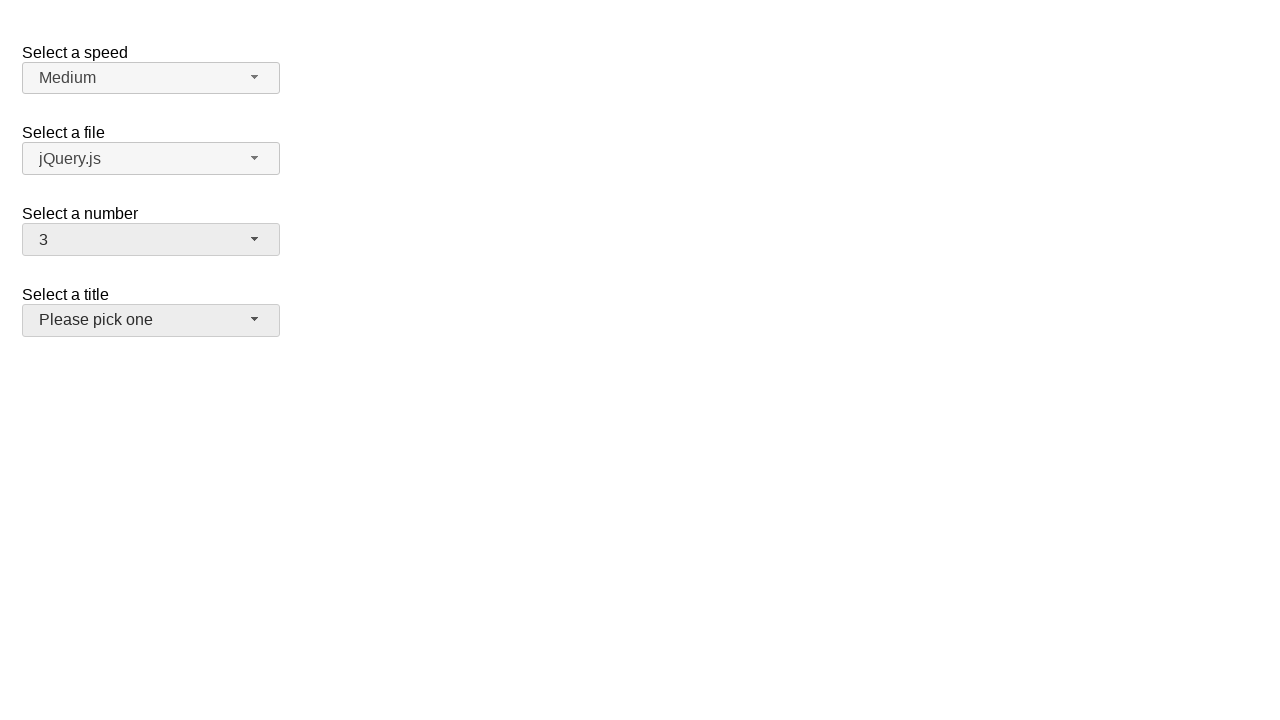

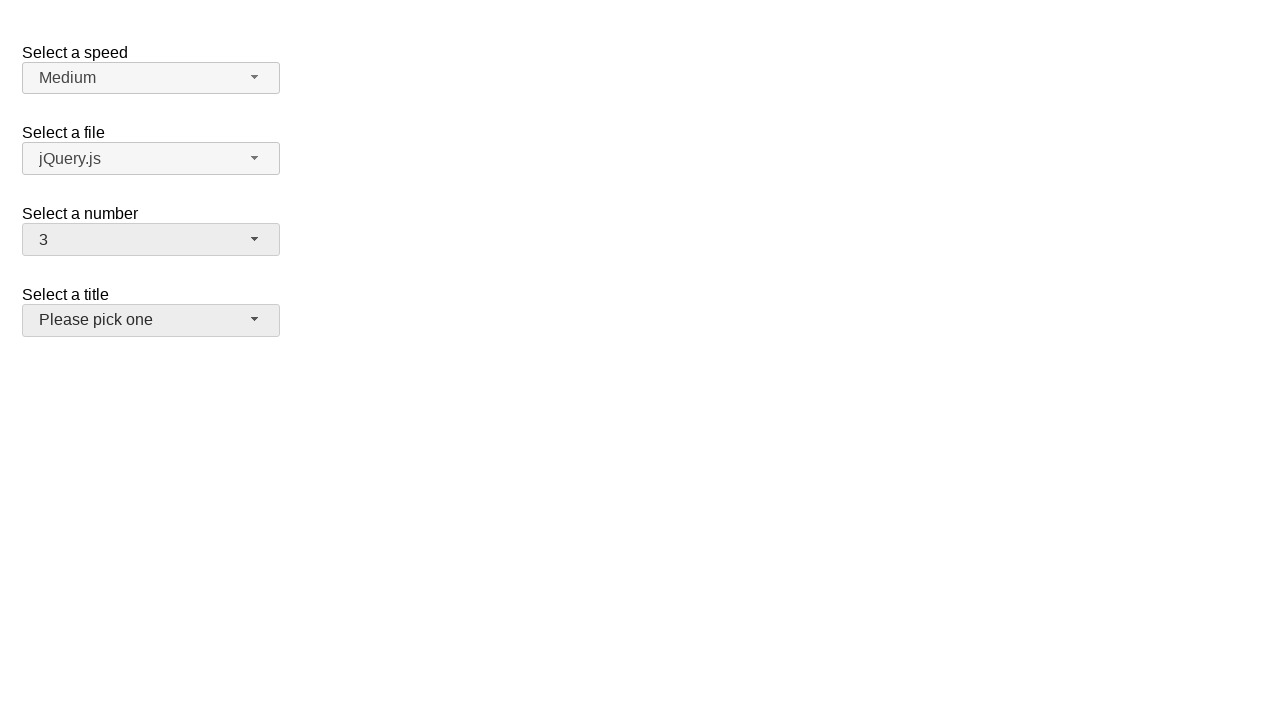